Tests navigation to the 404 status code page by clicking the 404 link.

Starting URL: https://the-internet.herokuapp.com/status_codes

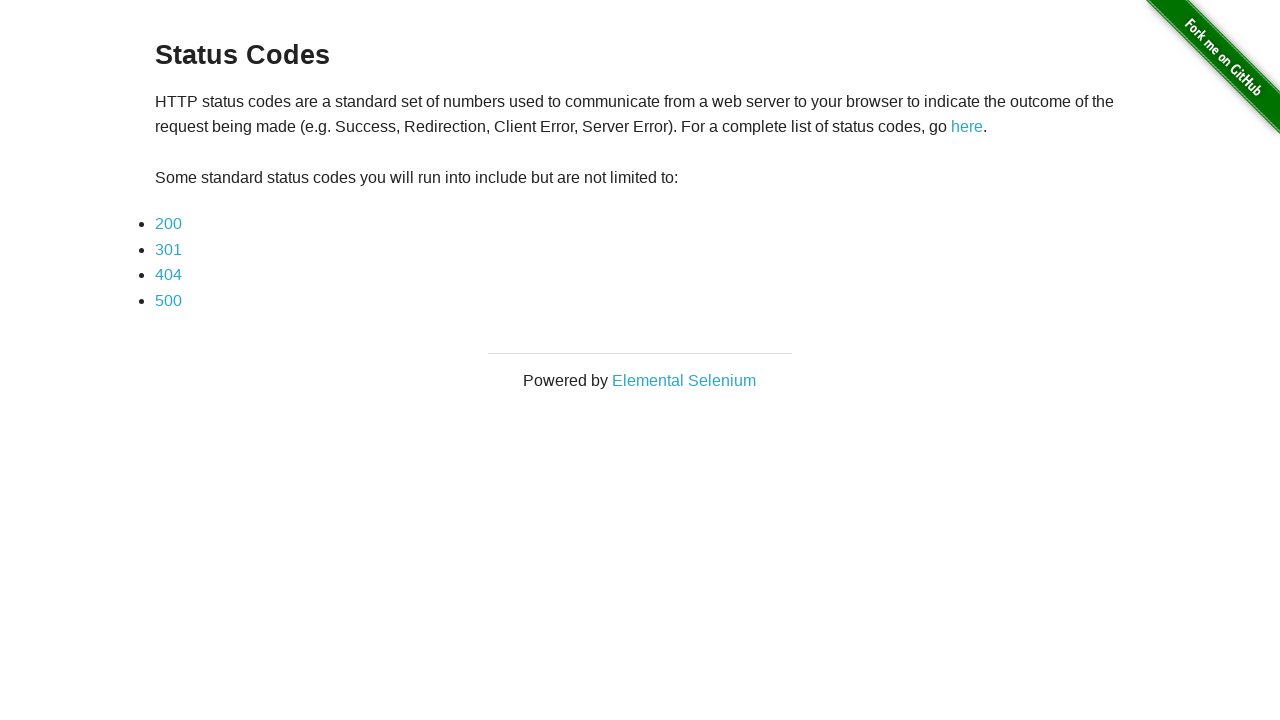

Navigated to status codes page
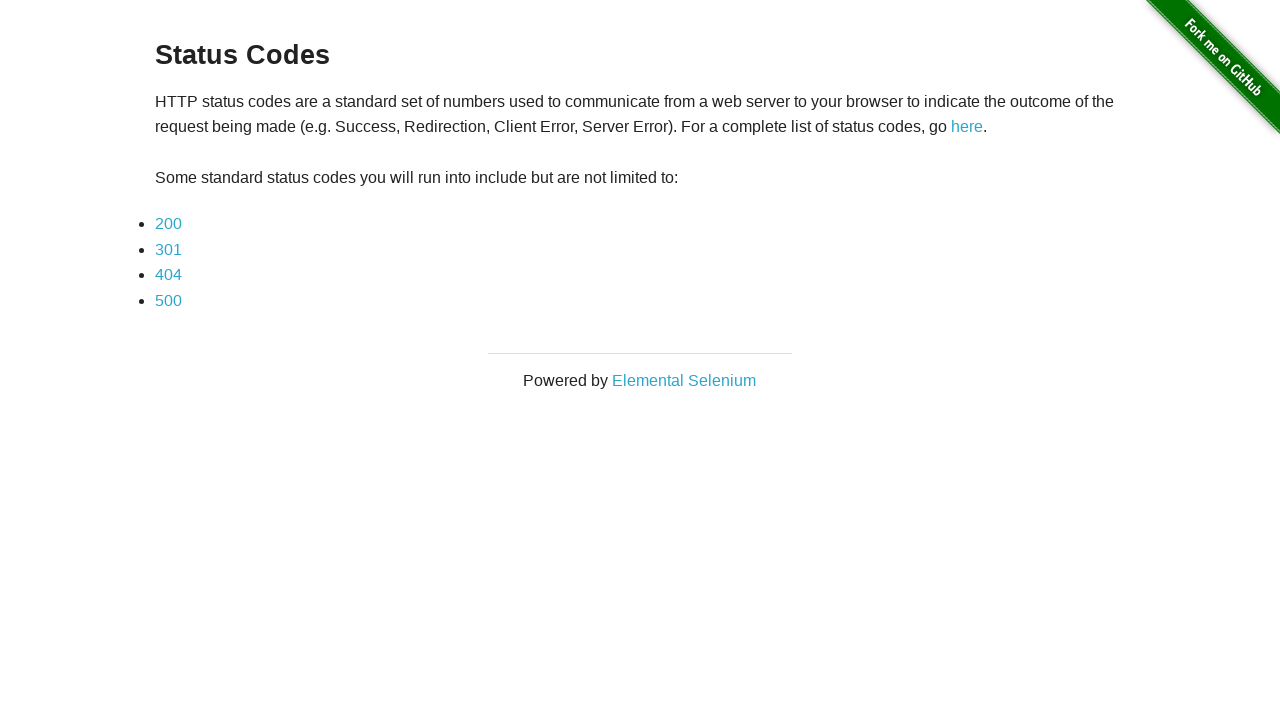

Clicked the 404 status code link at (168, 275) on a:has-text('404')
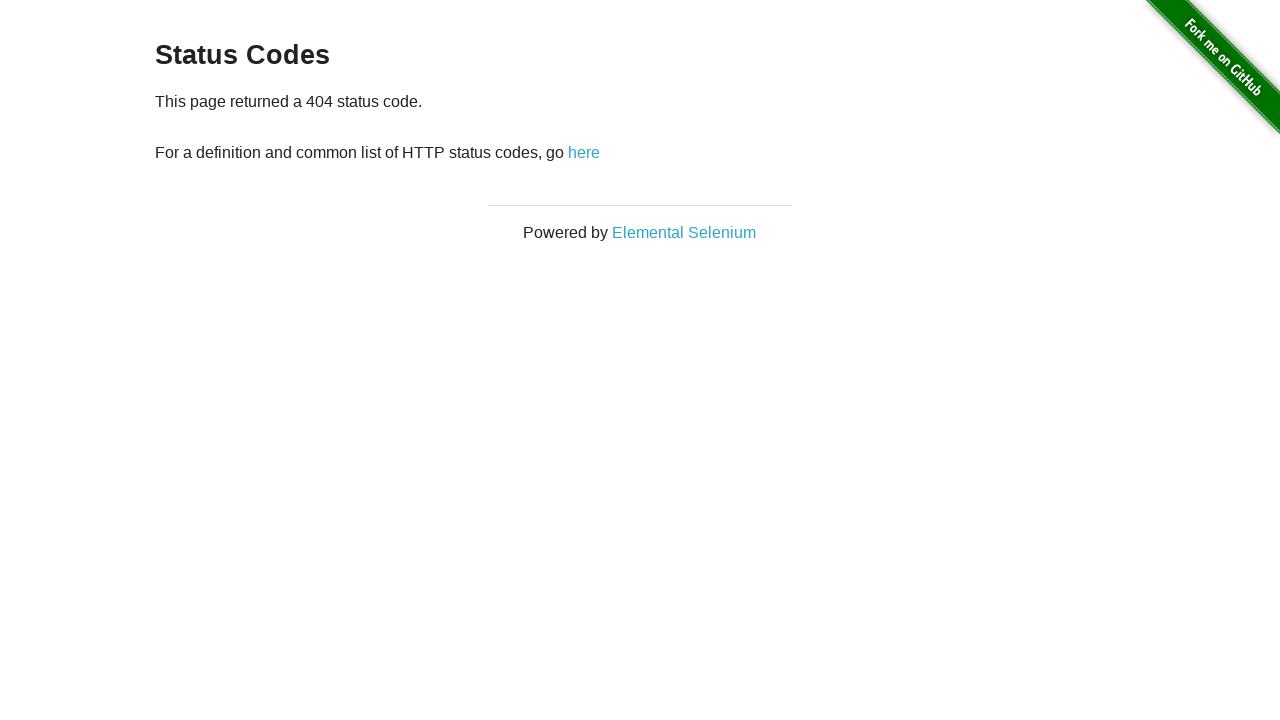

Waited for example div to load on 404 page
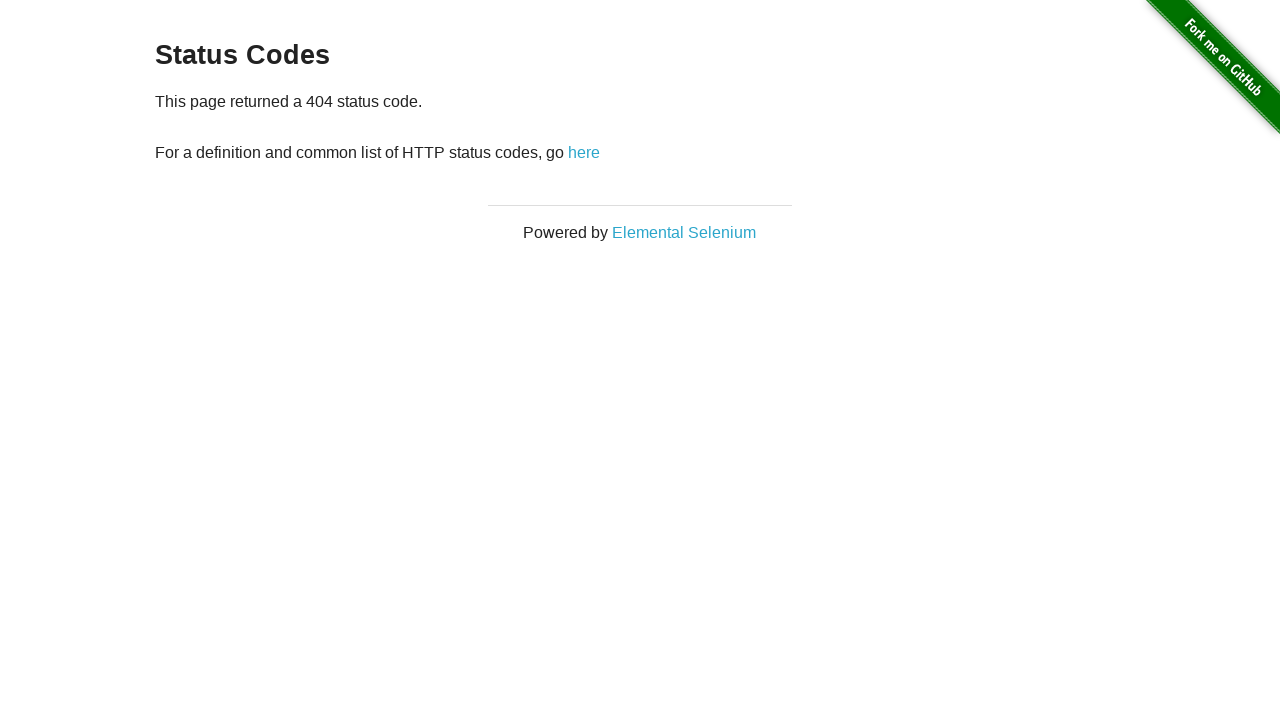

Retrieved and printed content from example div
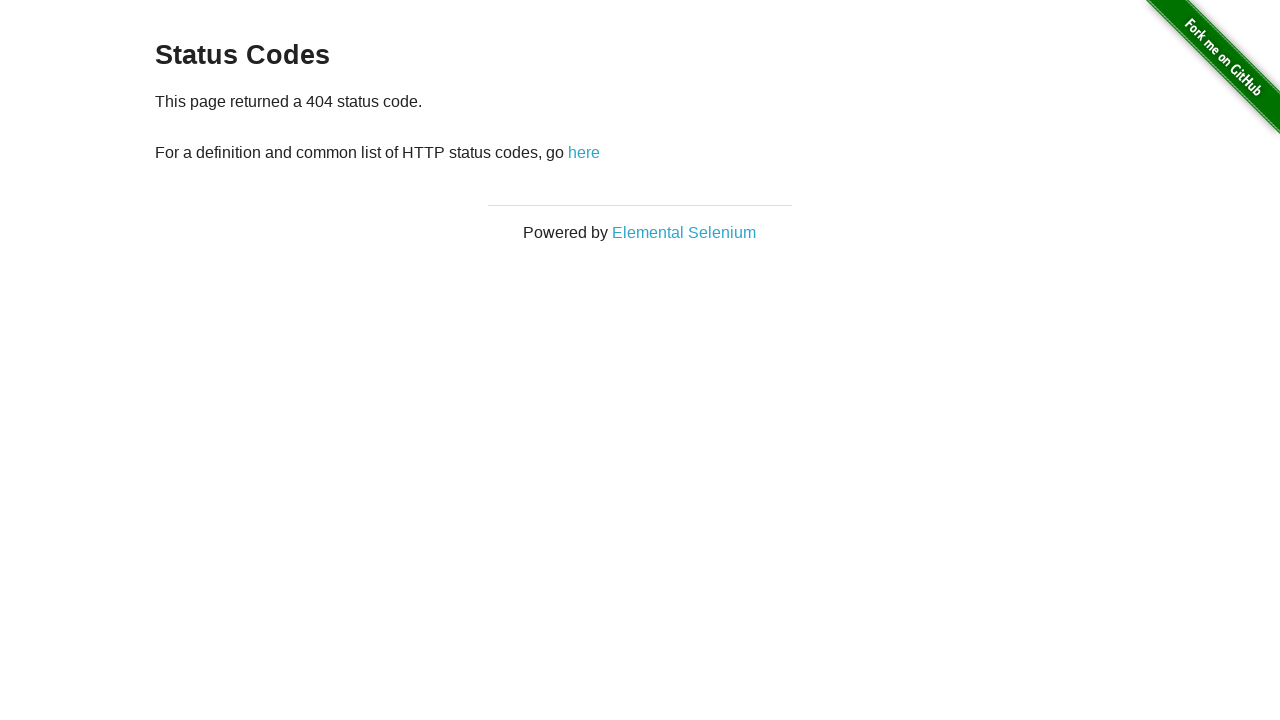

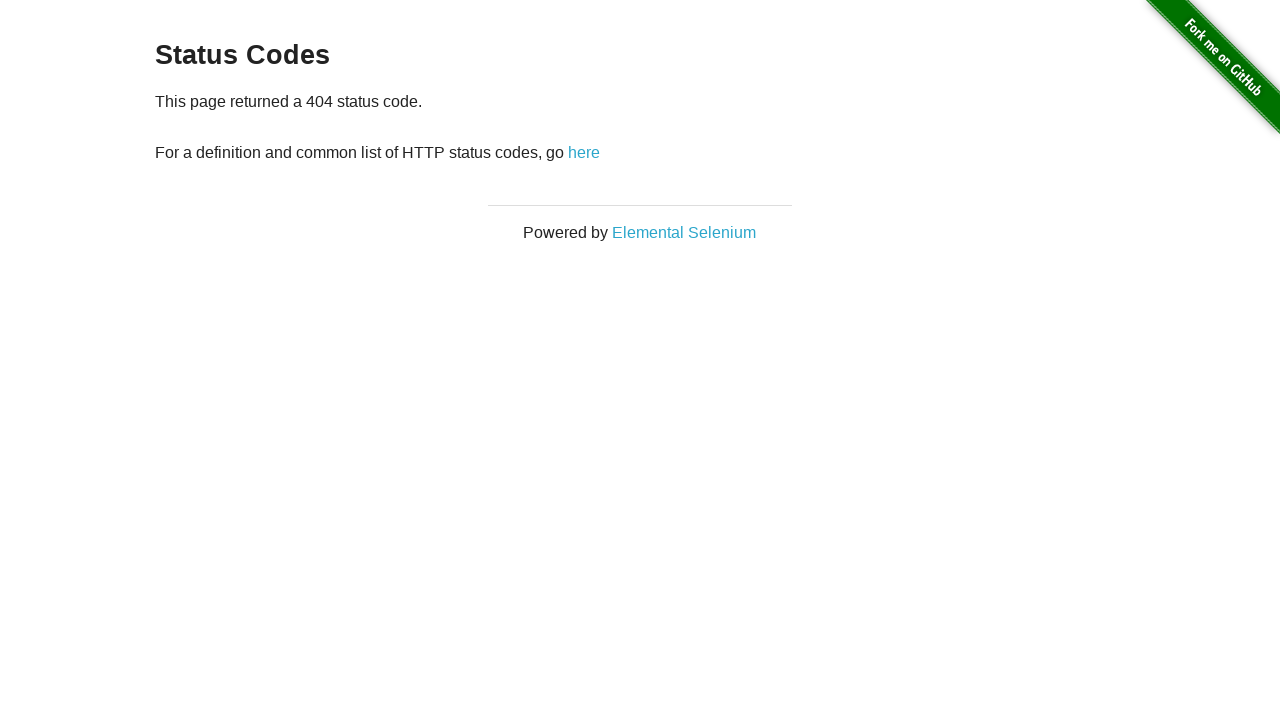